Navigates to the Demoblaze e-commerce demo site homepage to verify page loads successfully

Starting URL: https://www.demoblaze.com/index.html

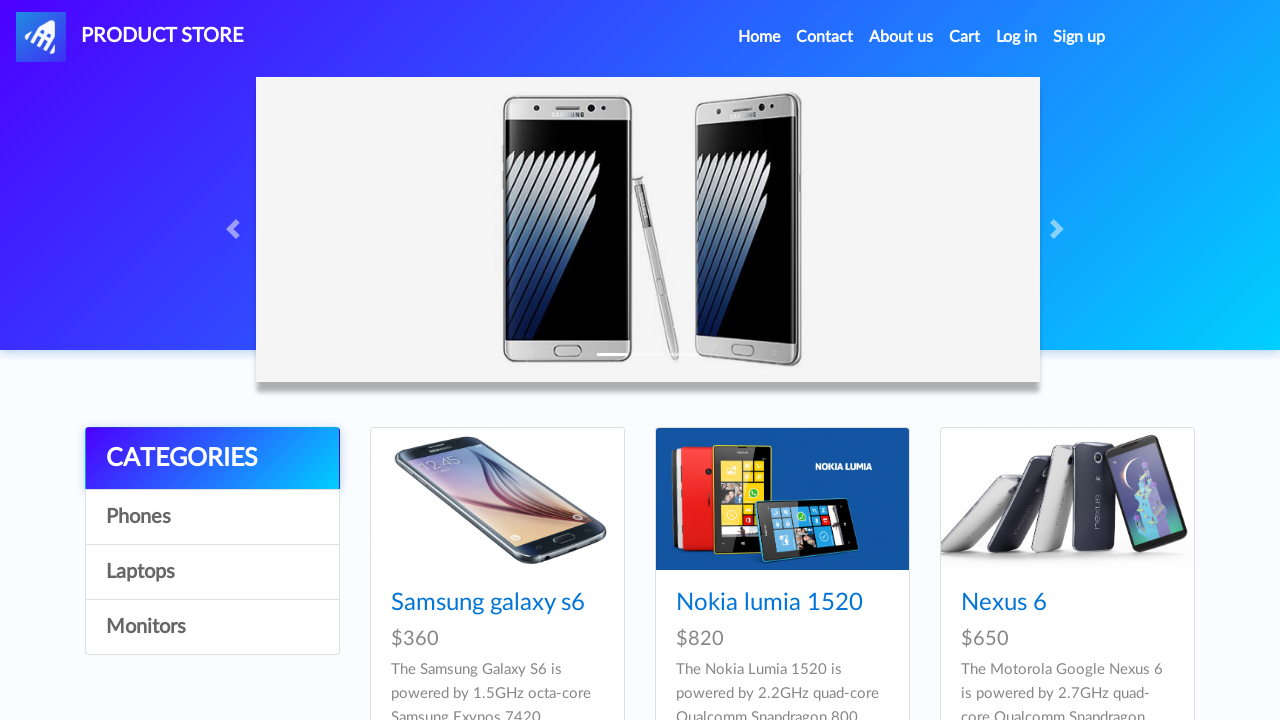

Waited for page DOM to be fully loaded
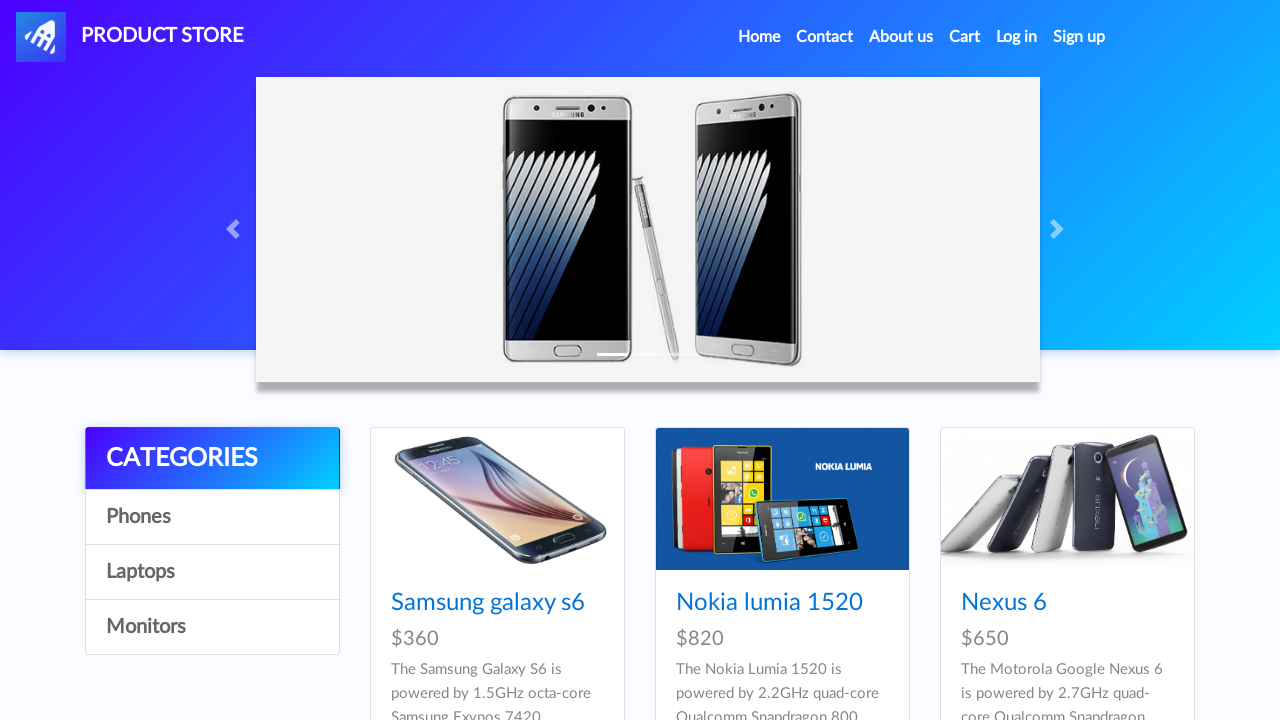

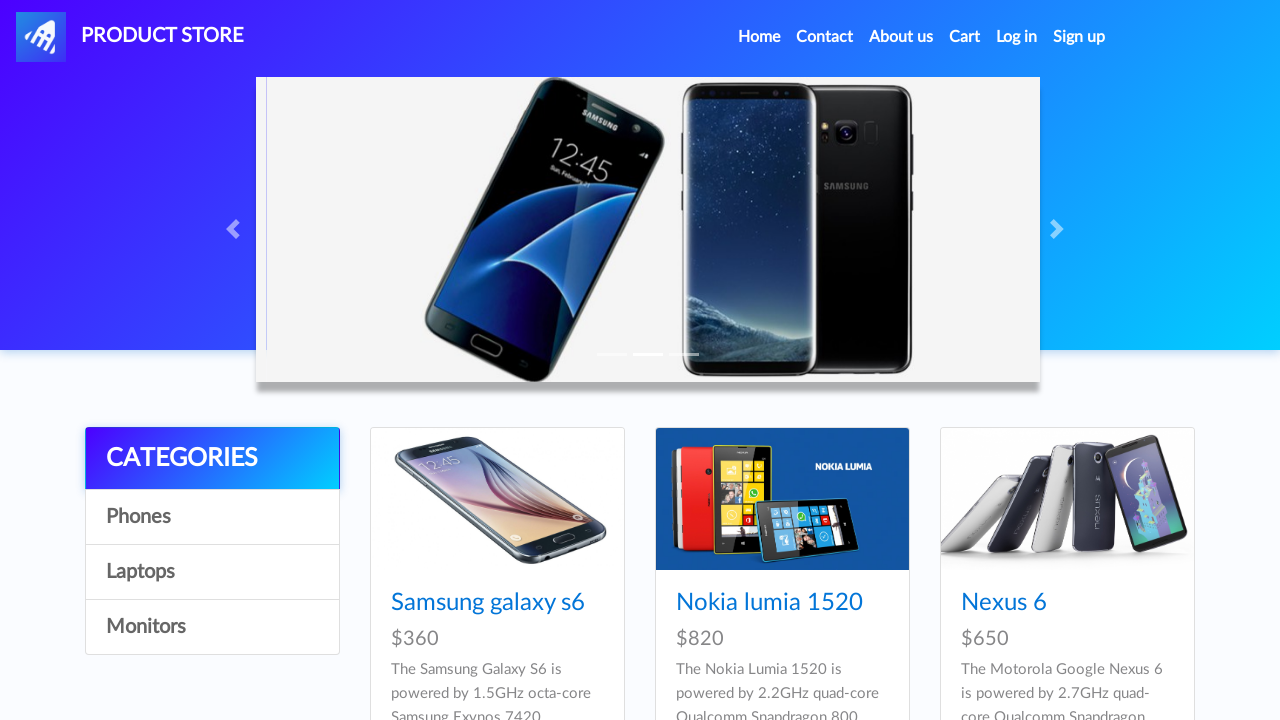